Tests hover functionality by hovering over an avatar image and verifying that the caption/additional user information becomes visible.

Starting URL: http://the-internet.herokuapp.com/hovers

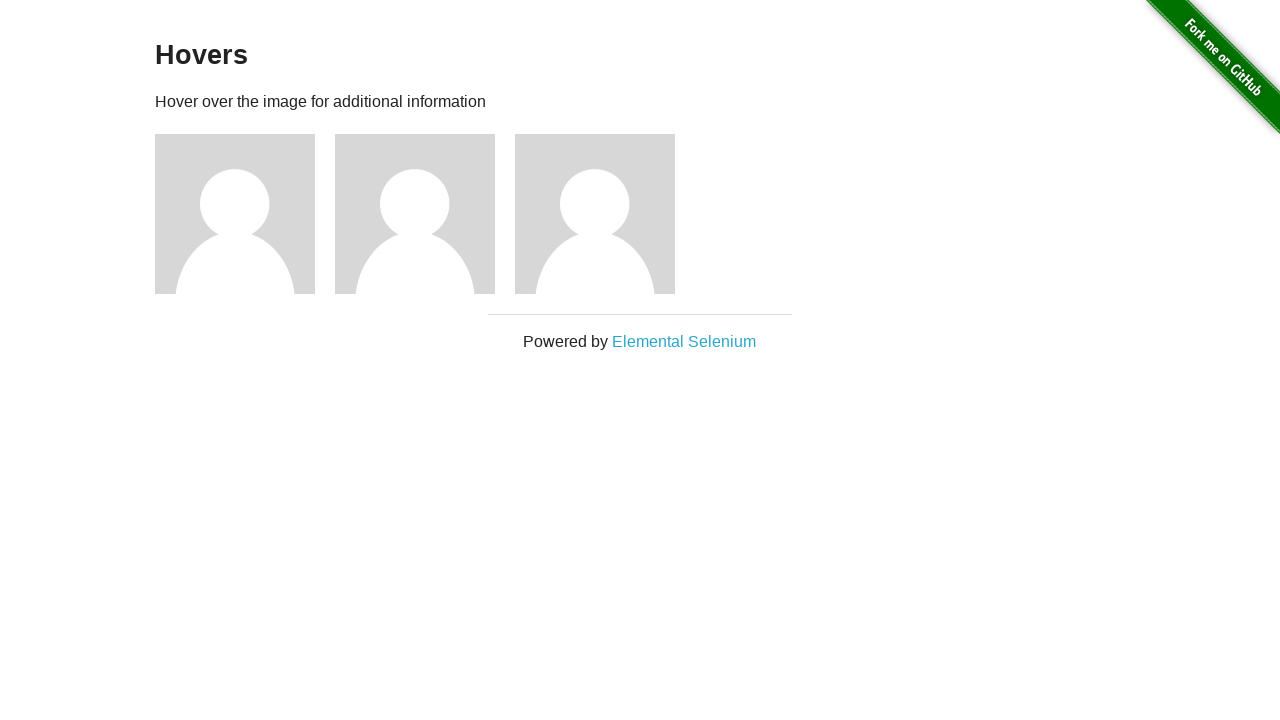

Navigated to hovers page
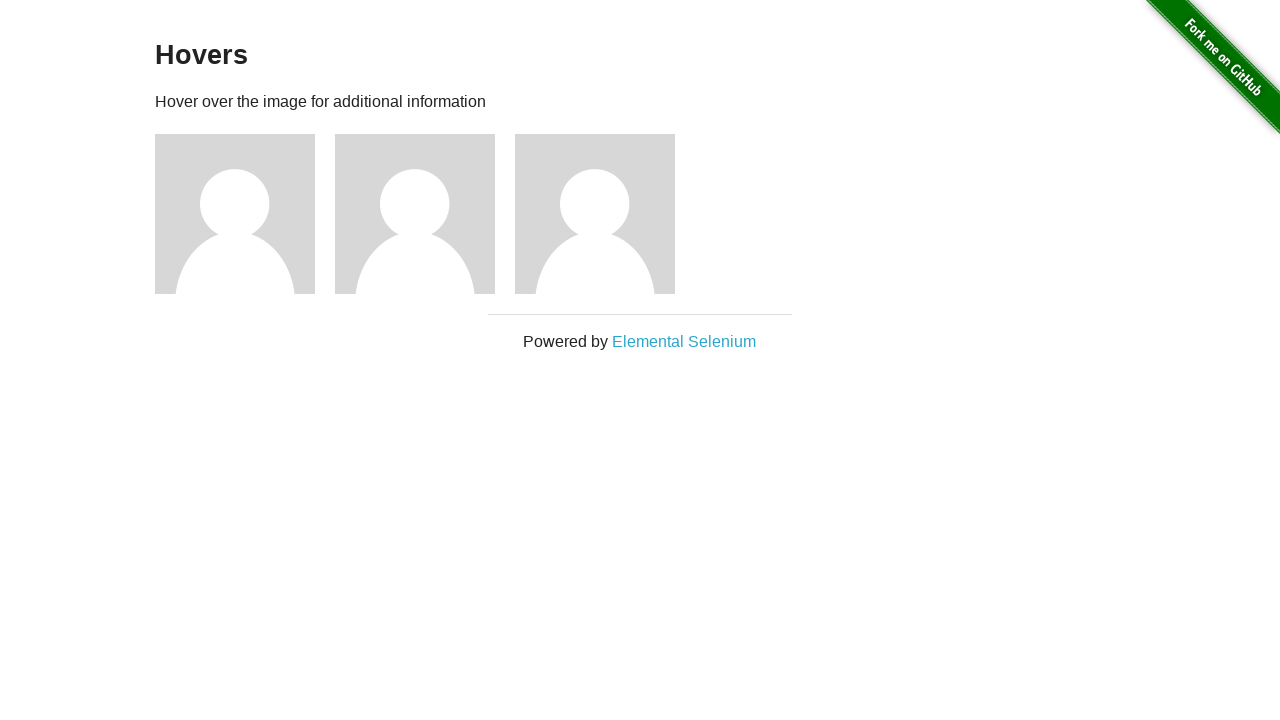

Hovered over first avatar image at (245, 214) on .figure >> nth=0
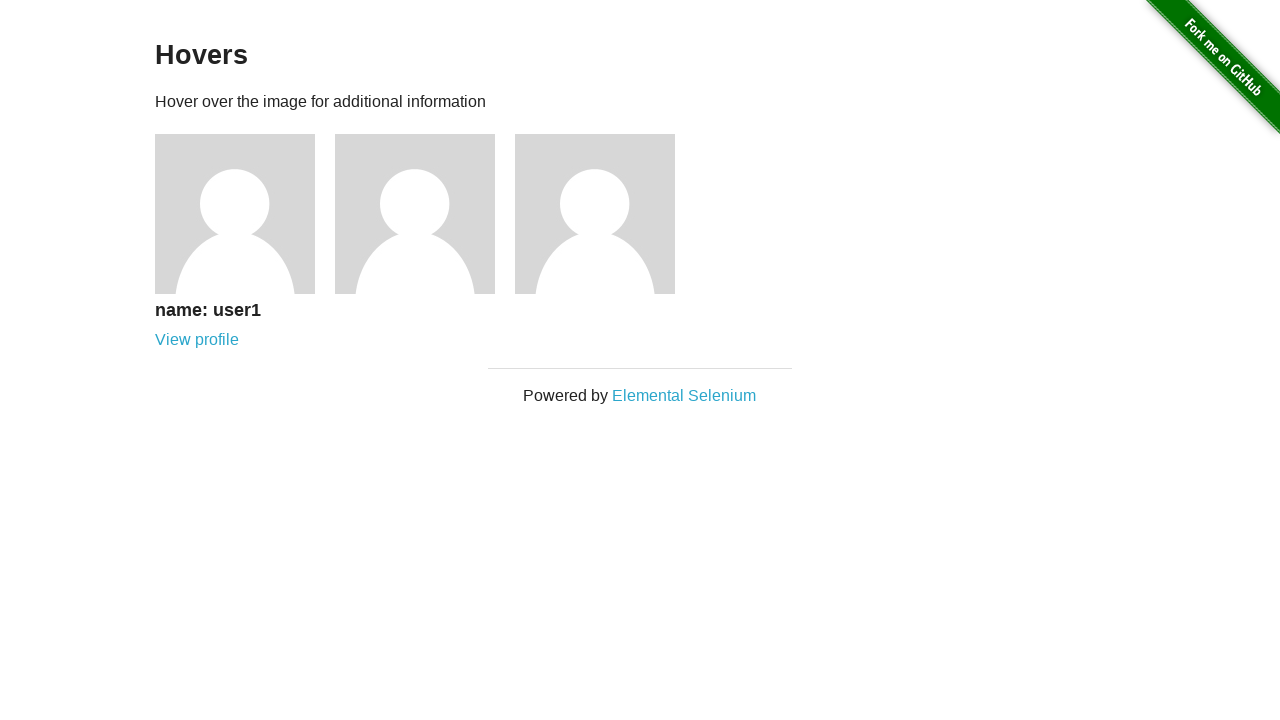

Verified that caption/user information is visible after hover
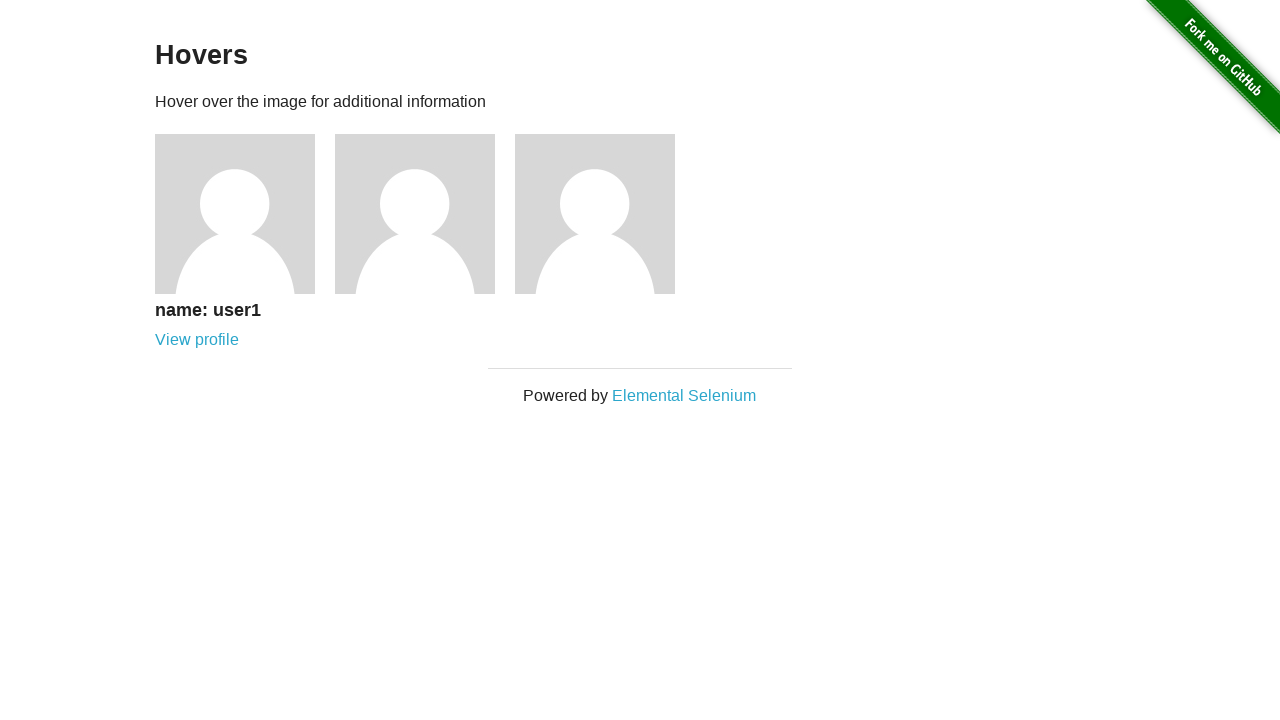

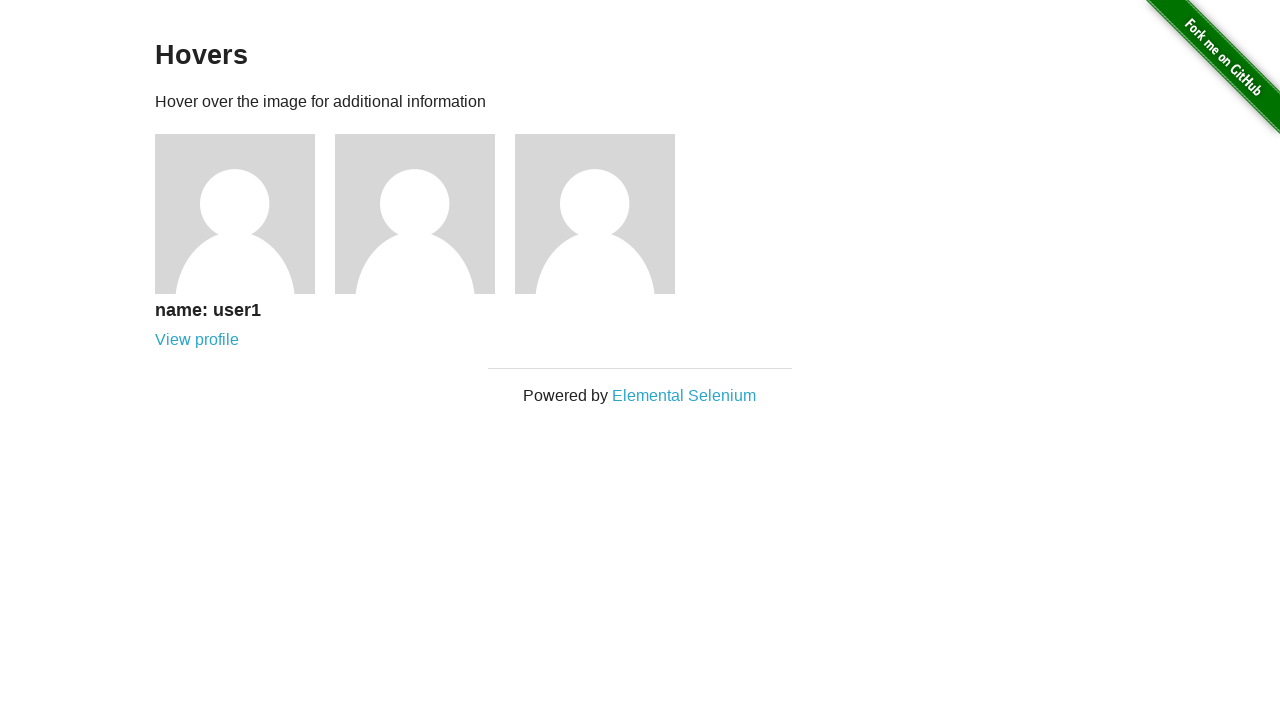